Navigates to the OrangeHRM demo site and verifies the page loads by checking the page title and content are accessible.

Starting URL: https://opensource-demo.orangehrmlive.com

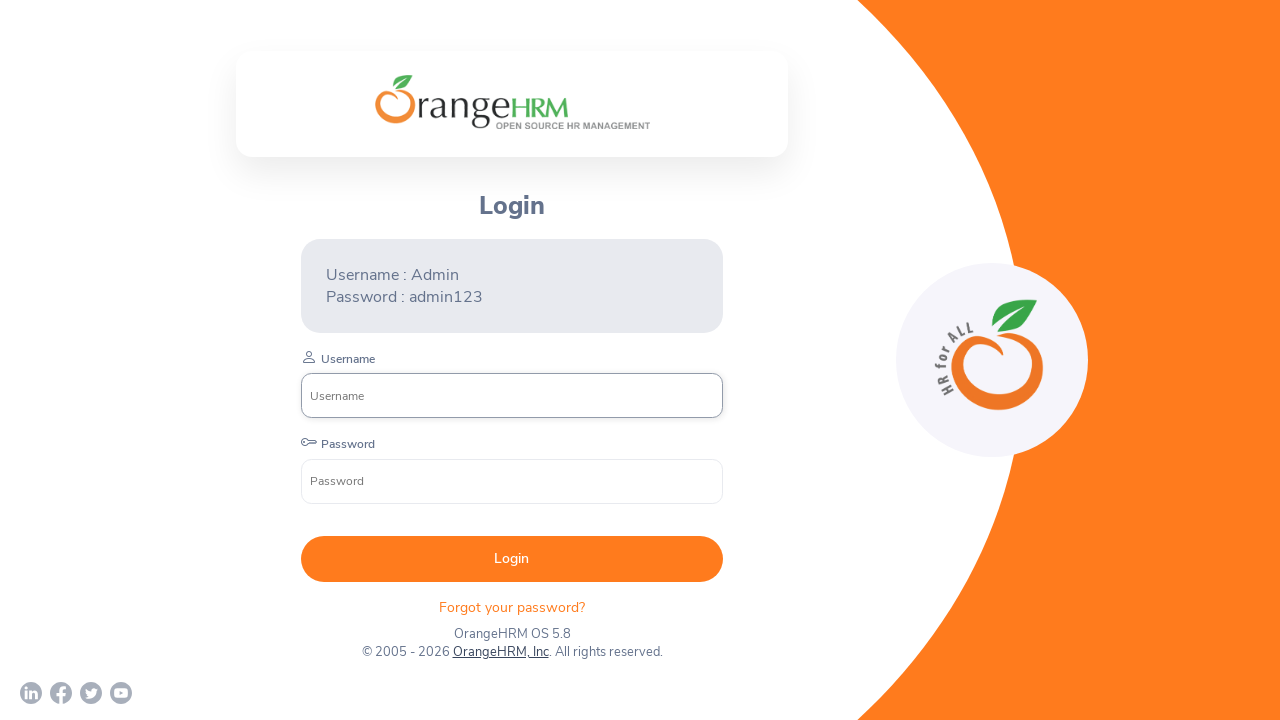

Page fully loaded (domcontentloaded state reached)
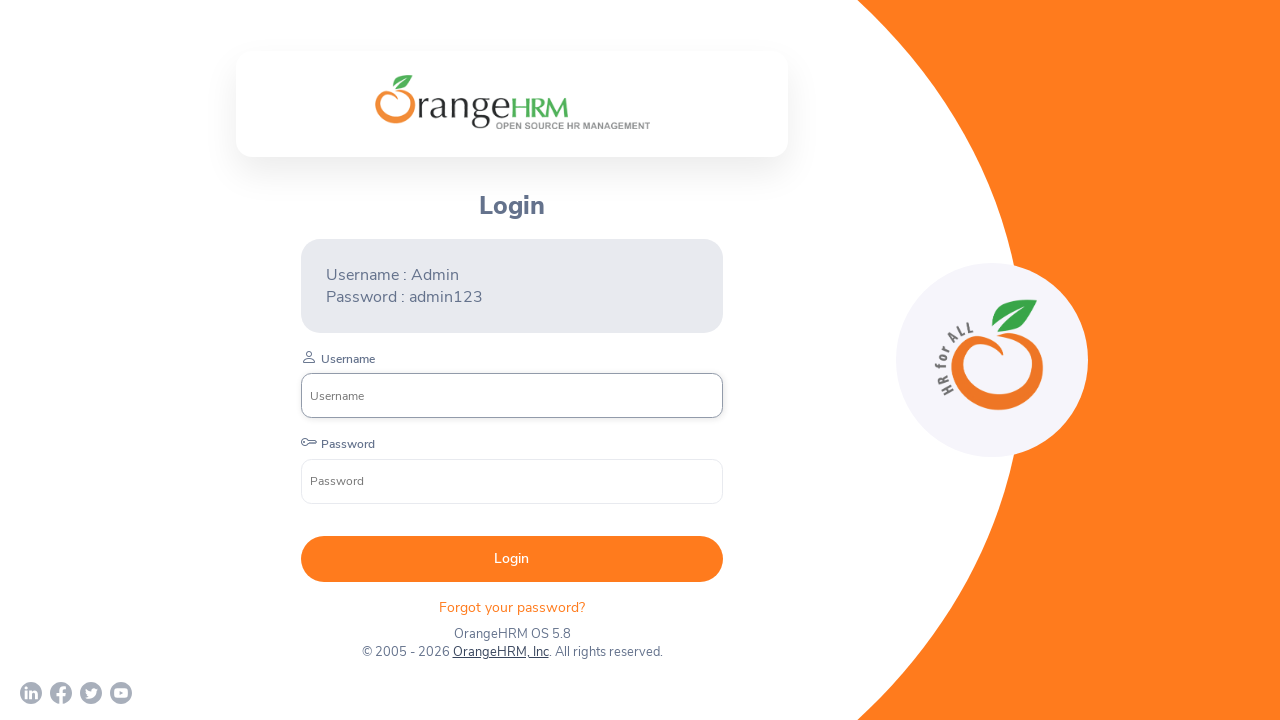

Retrieved page title: 'OrangeHRM'
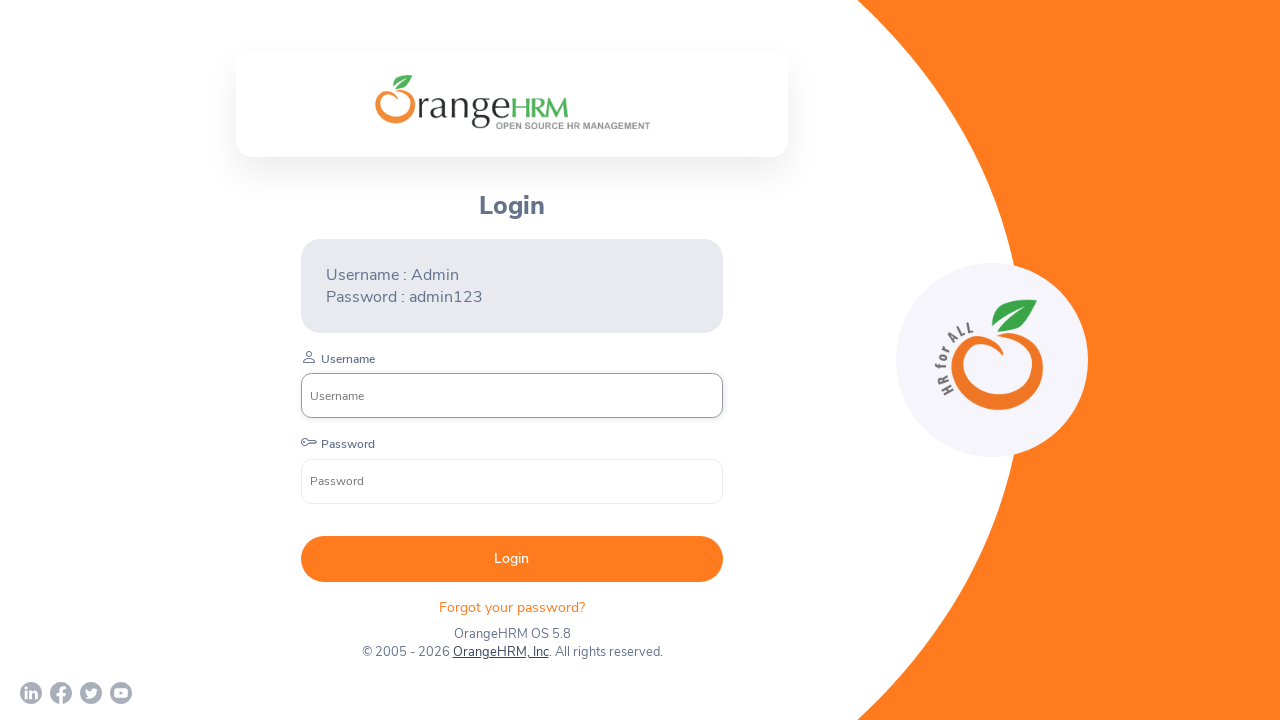

Retrieved current URL: https://opensource-demo.orangehrmlive.com/web/index.php/auth/login
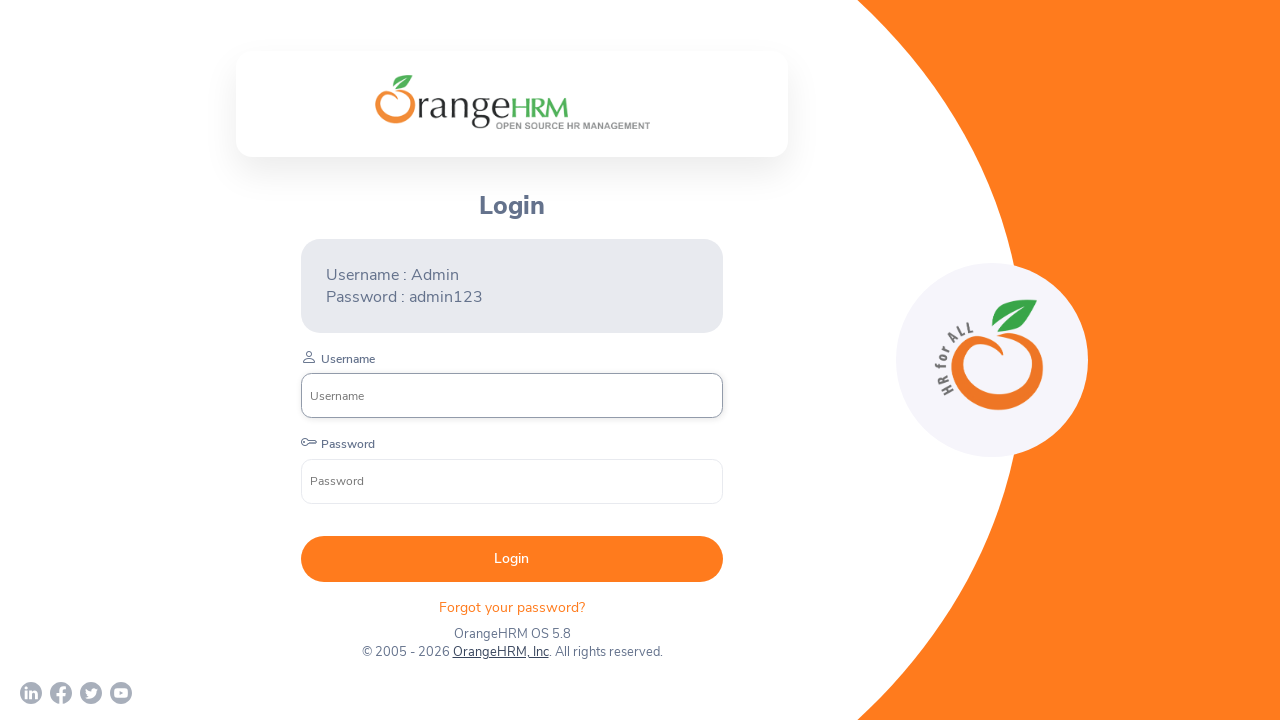

OrangeHRM login container is visible on the page
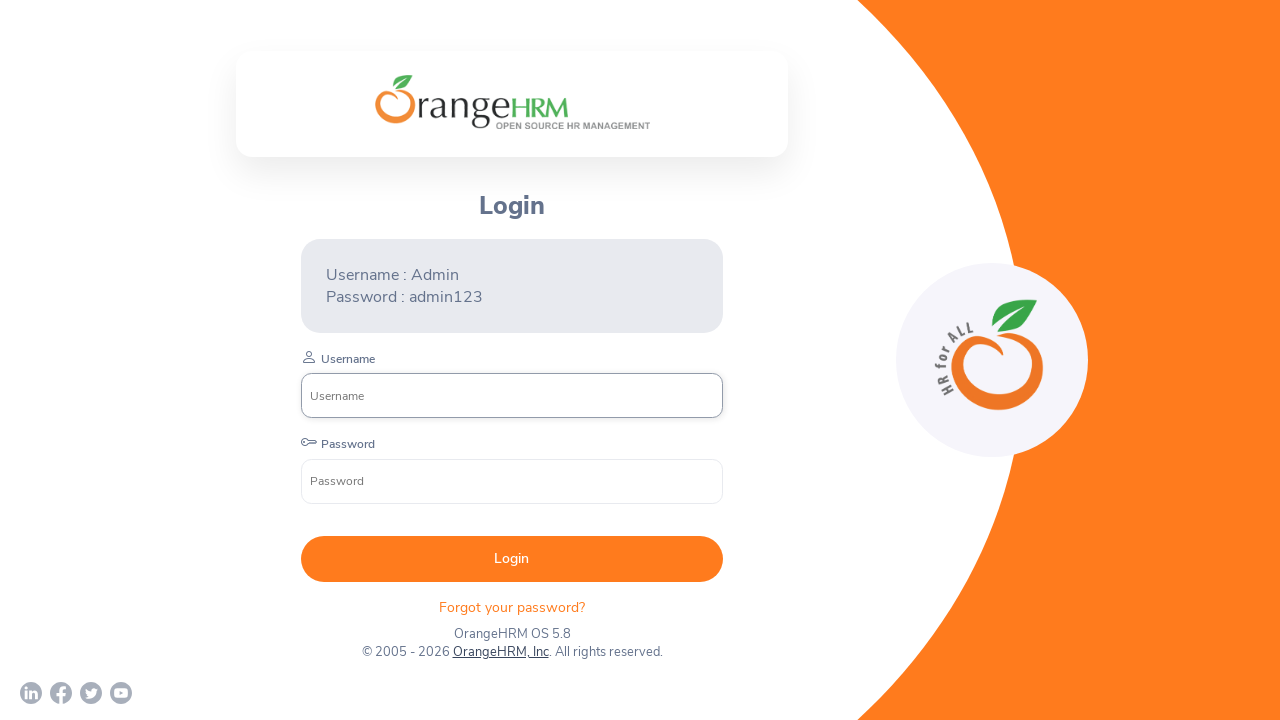

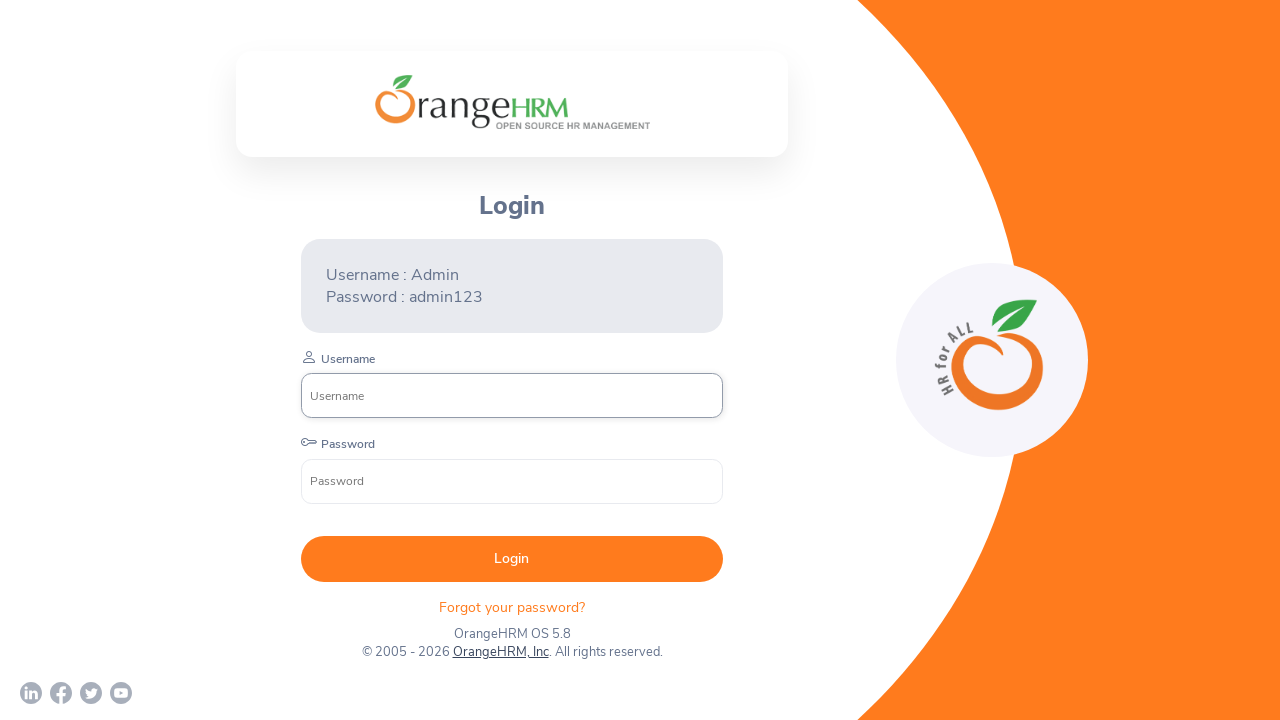